Tests basic navigation by clicking on a "Web form" link, then submitting the form, and verifying the URL contains "submitted-form" after submission.

Starting URL: https://bonigarcia.dev/selenium-webdriver-java/

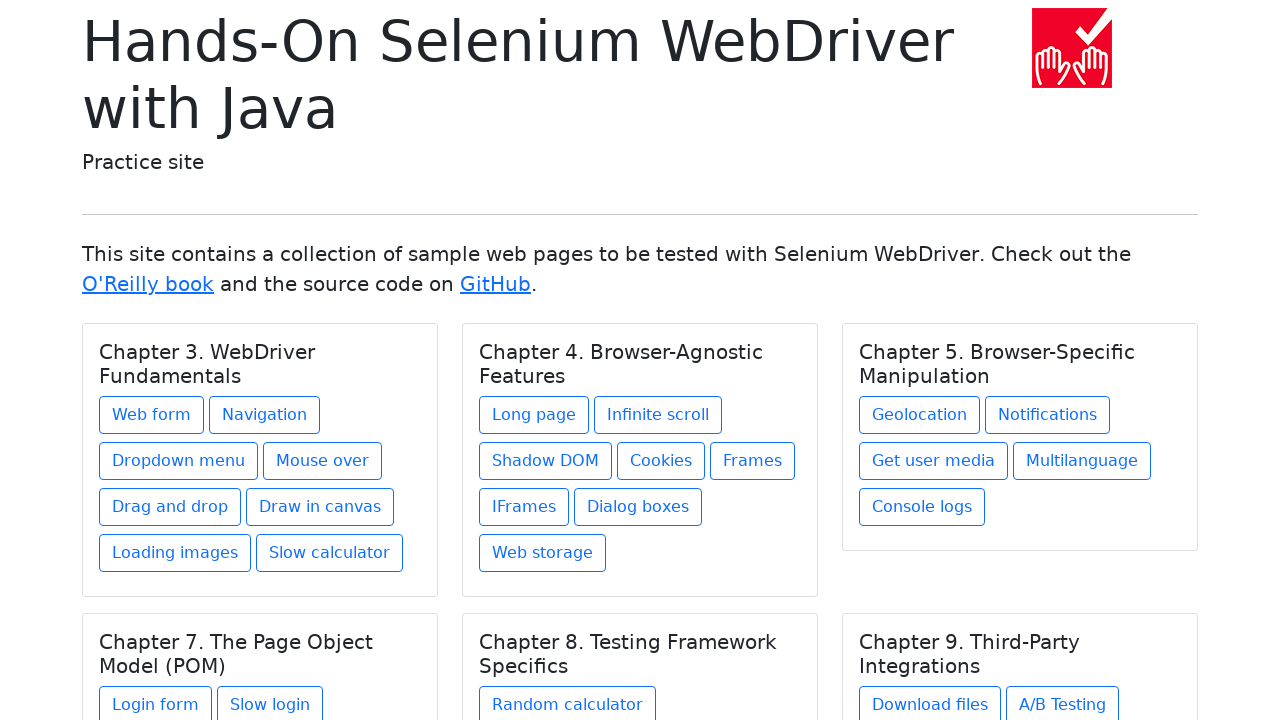

Verified page title is 'Hands-On Selenium WebDriver with Java'
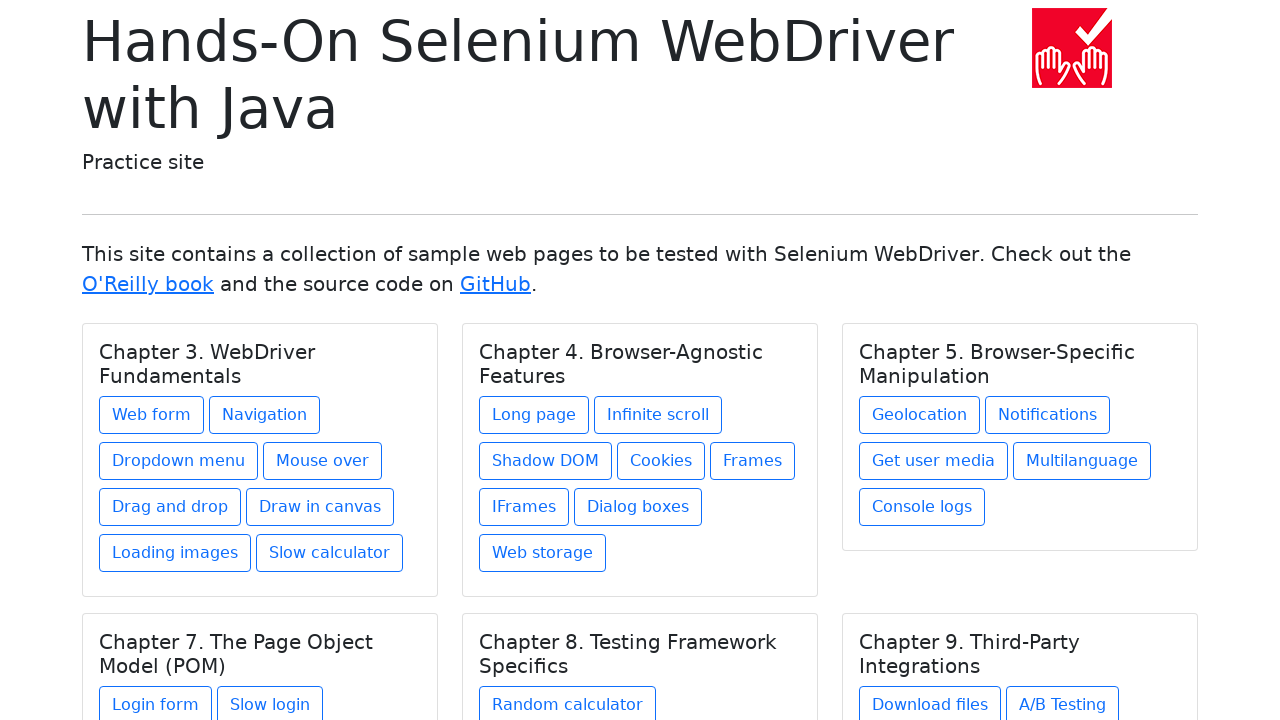

Clicked on 'Web form' link at (152, 415) on text=Web form
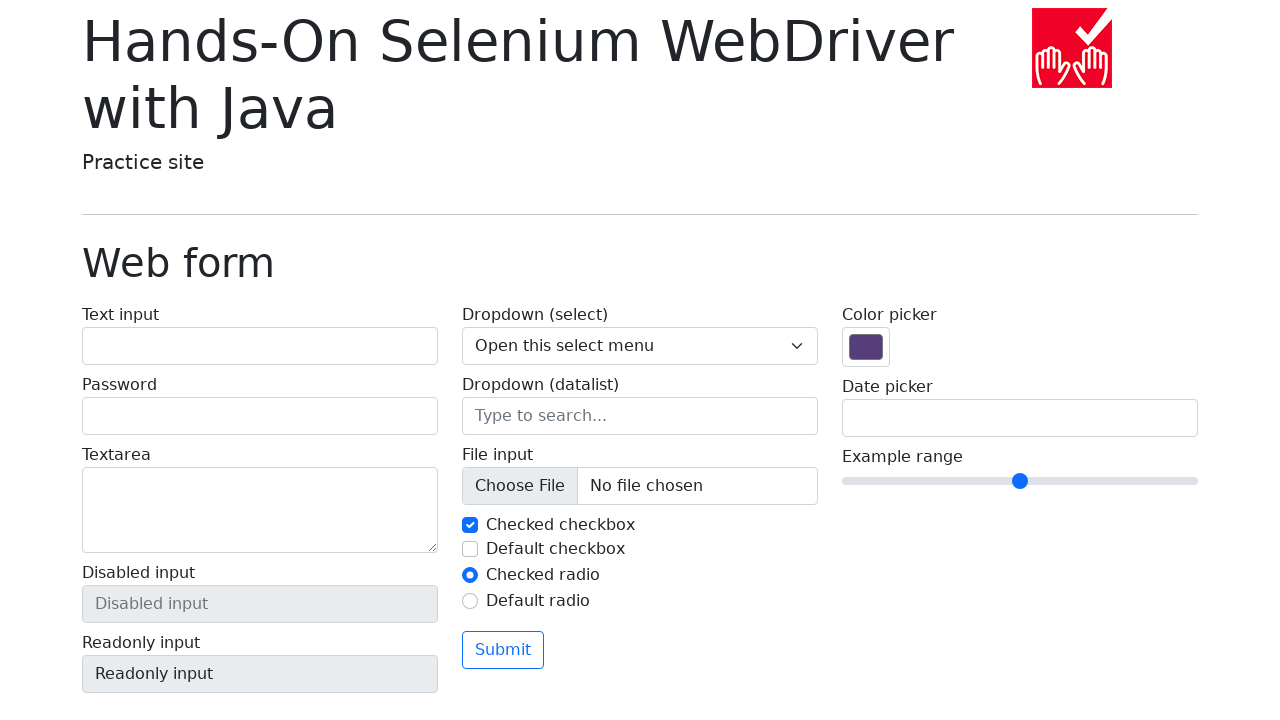

Page load state completed after navigating to Web form
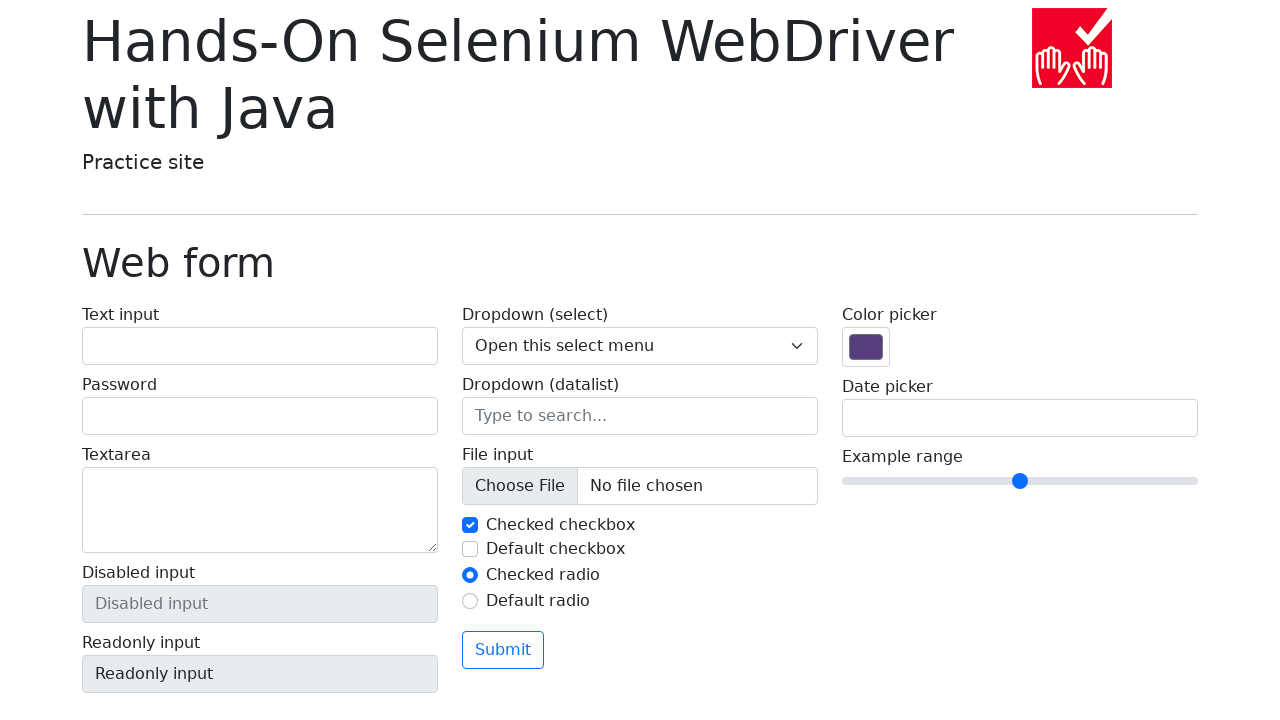

Clicked Submit button on the form at (503, 650) on button[type='submit']
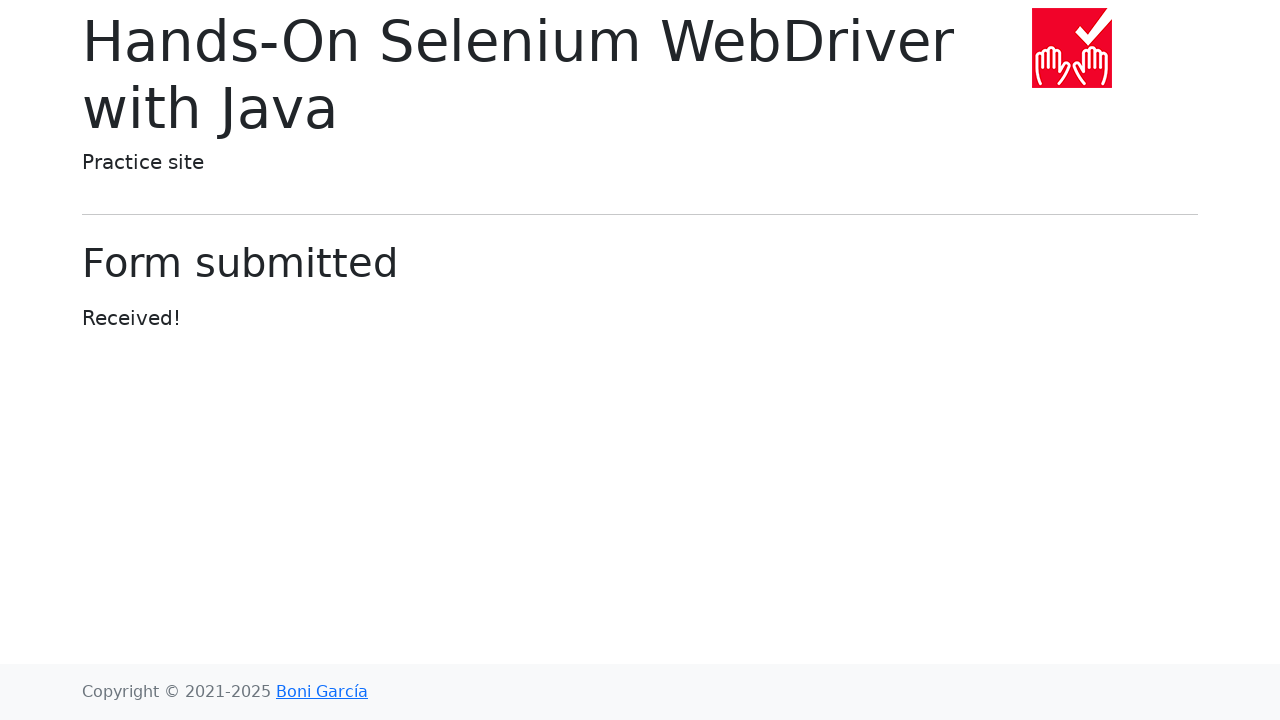

Form submission completed and URL contains 'submitted-form'
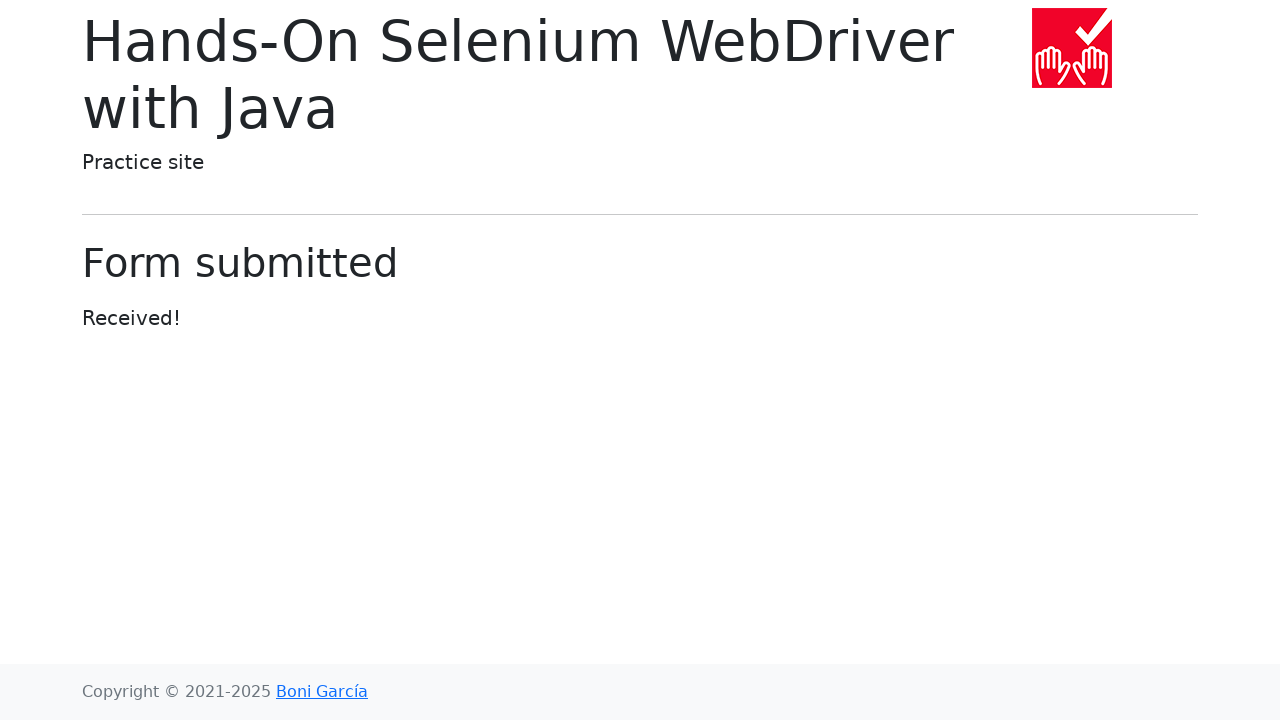

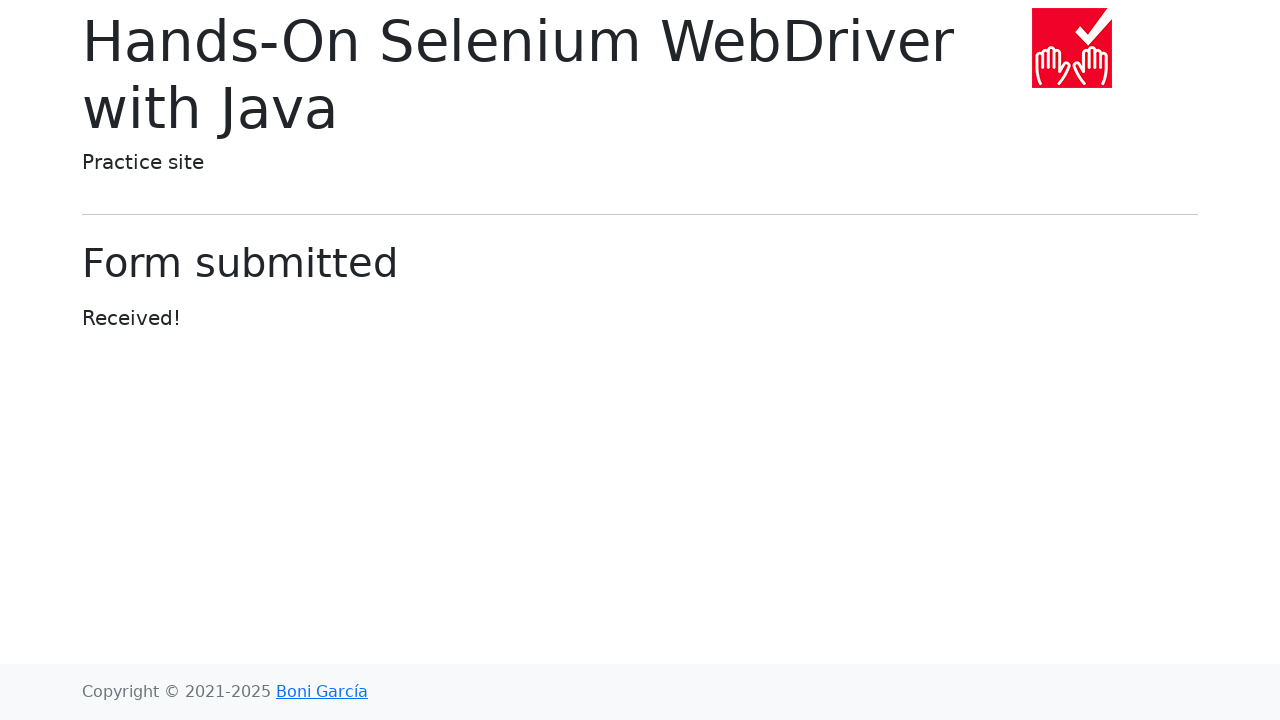